Launches browser and navigates to the Vivo India website, maximizing the window to verify the site loads correctly

Starting URL: https://www.vivo.com/in

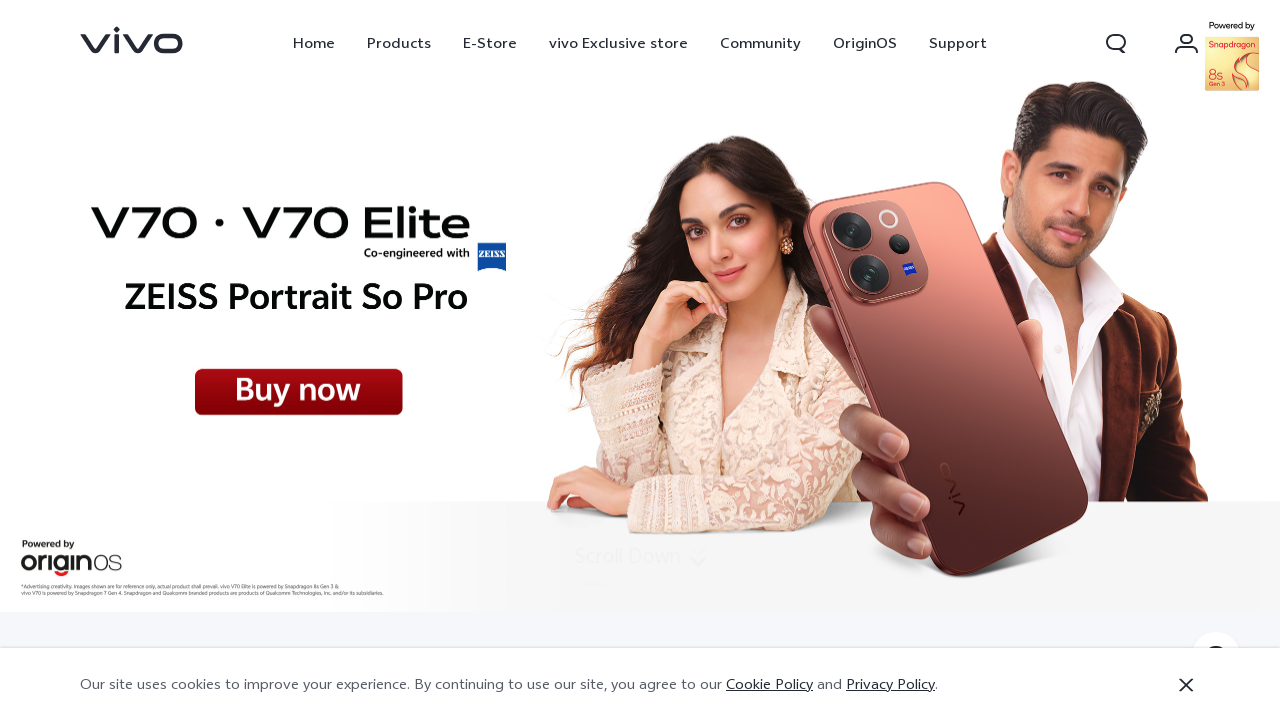

Waited for page to reach domcontentloaded state
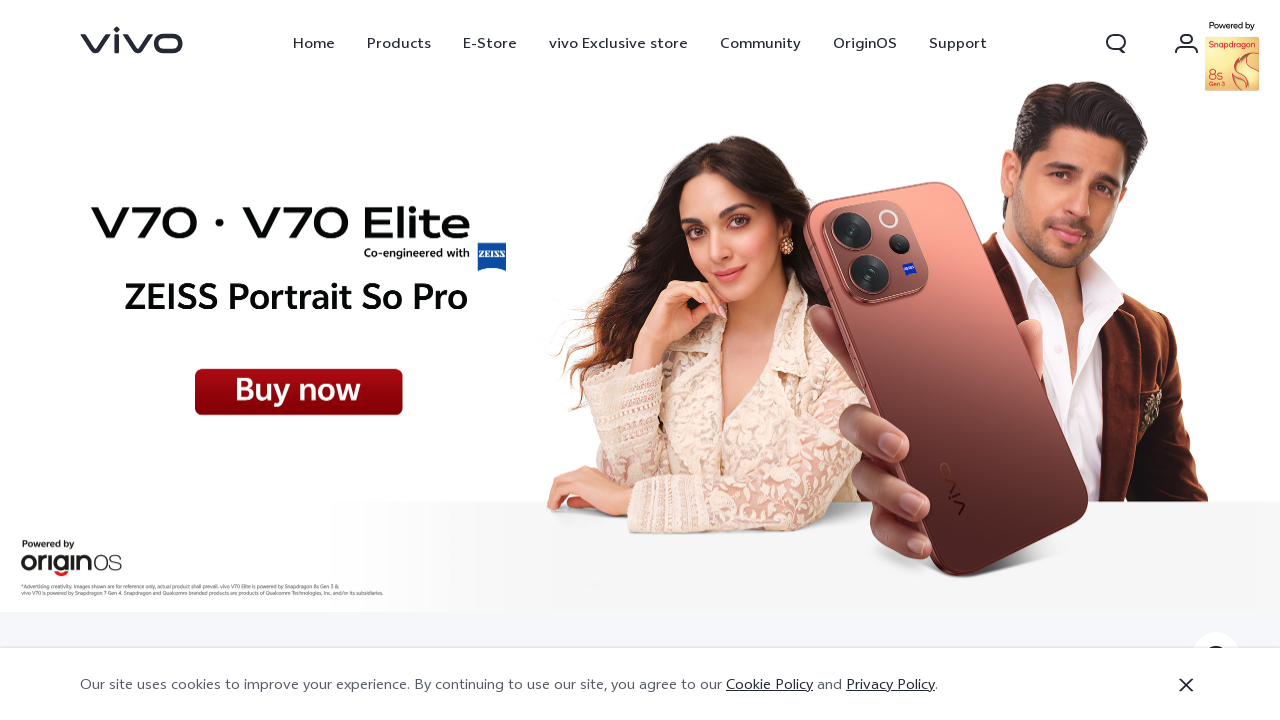

Verified body element is present on Vivo India website
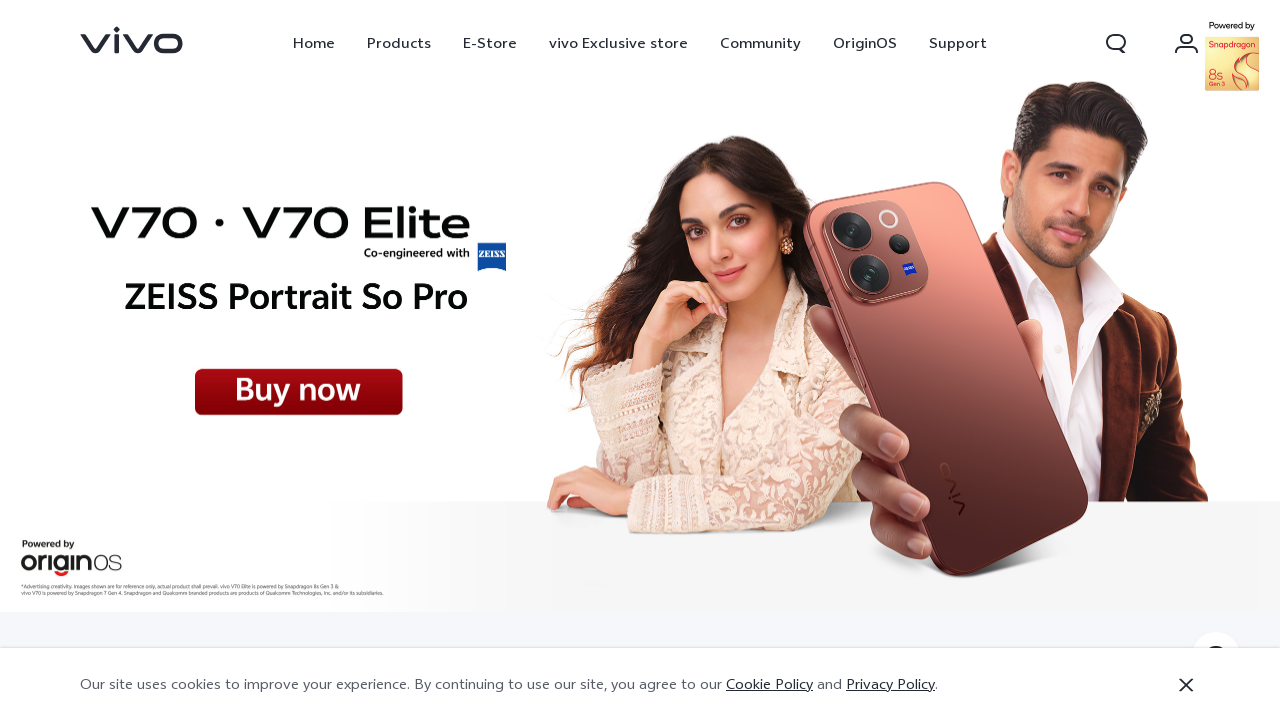

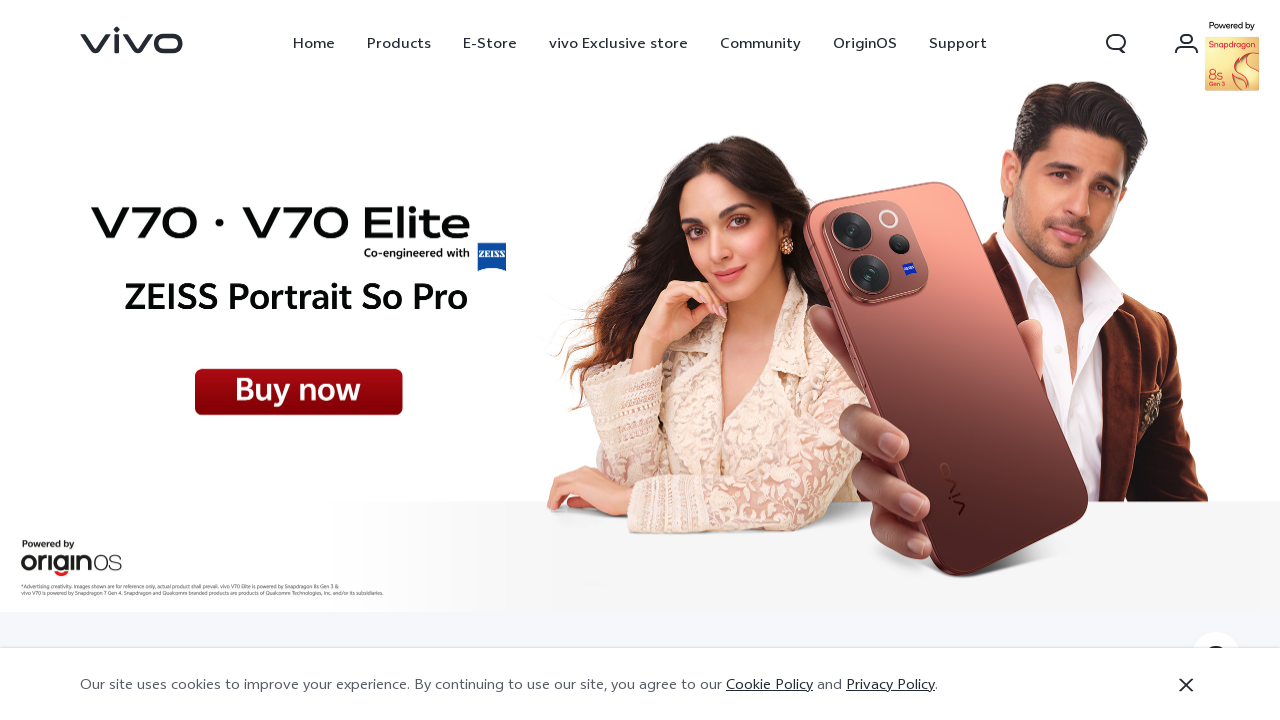